Tests A/B Testing page by navigating to the homepage and clicking the A/B Testing link, then verifying the page title element is present.

Starting URL: https://the-internet.herokuapp.com

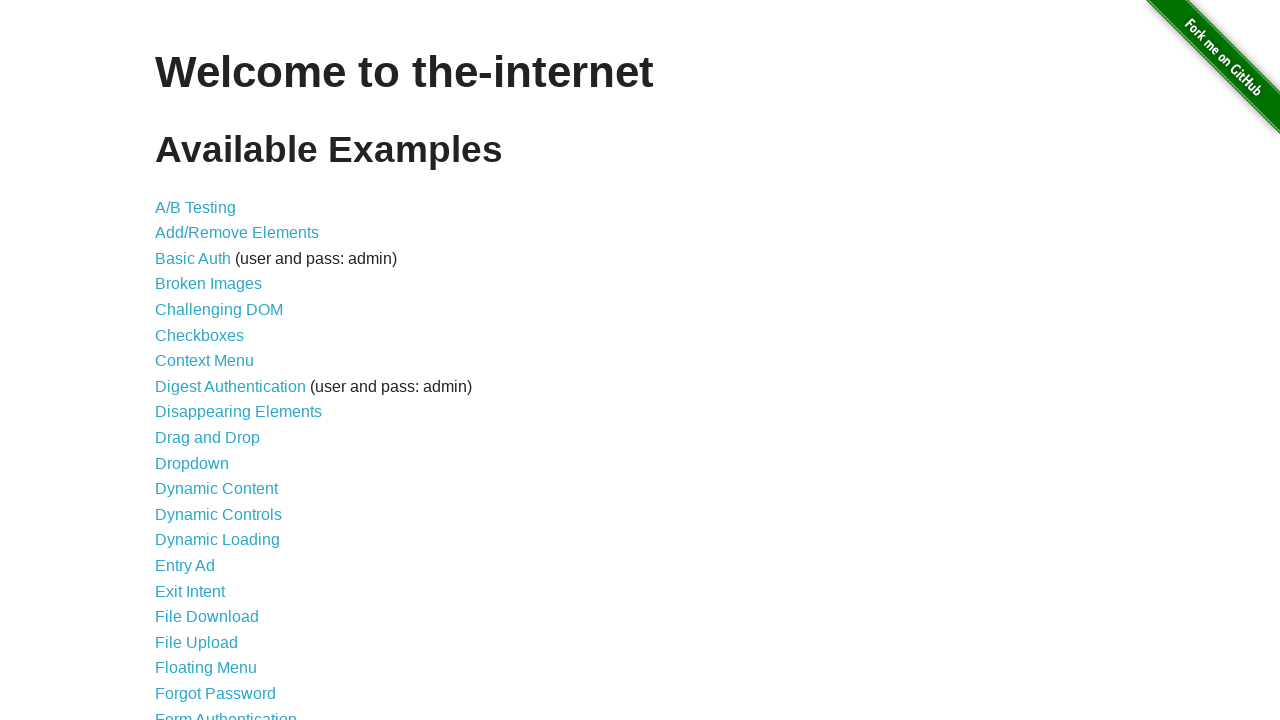

Clicked A/B Testing link at (196, 207) on a:text('A/B Testing')
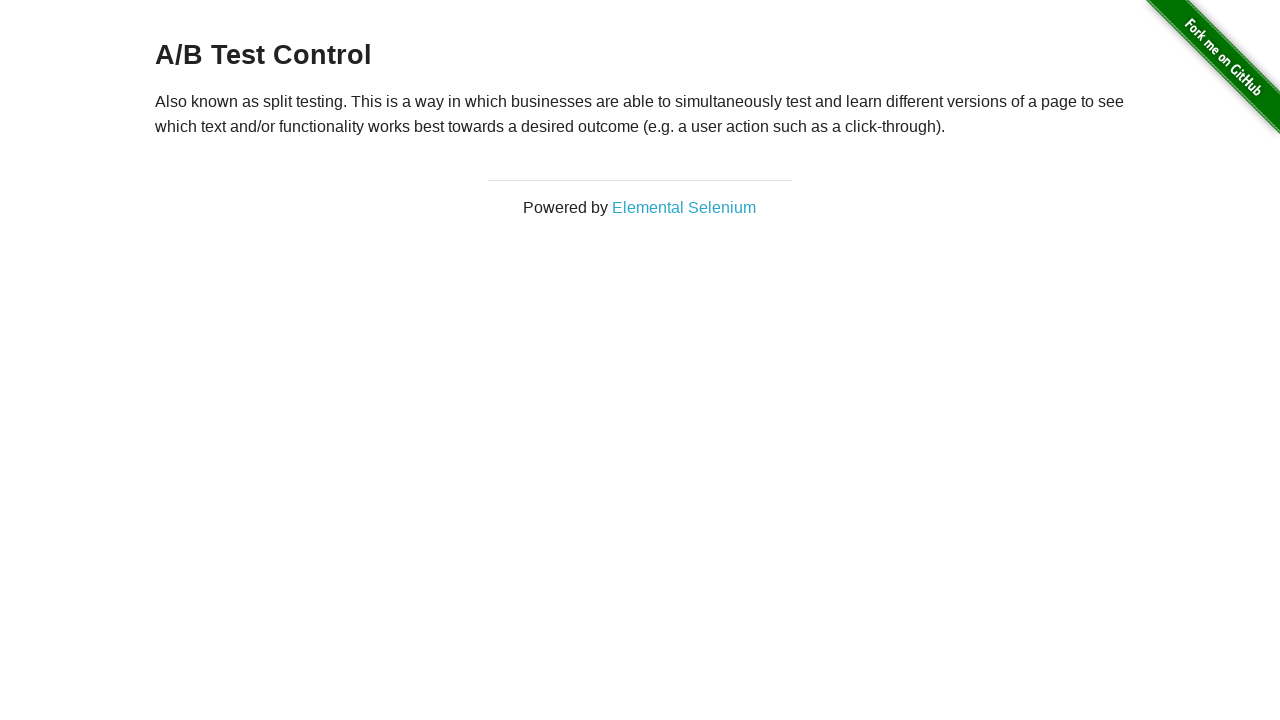

A/B Testing page loaded and h3 title element is present
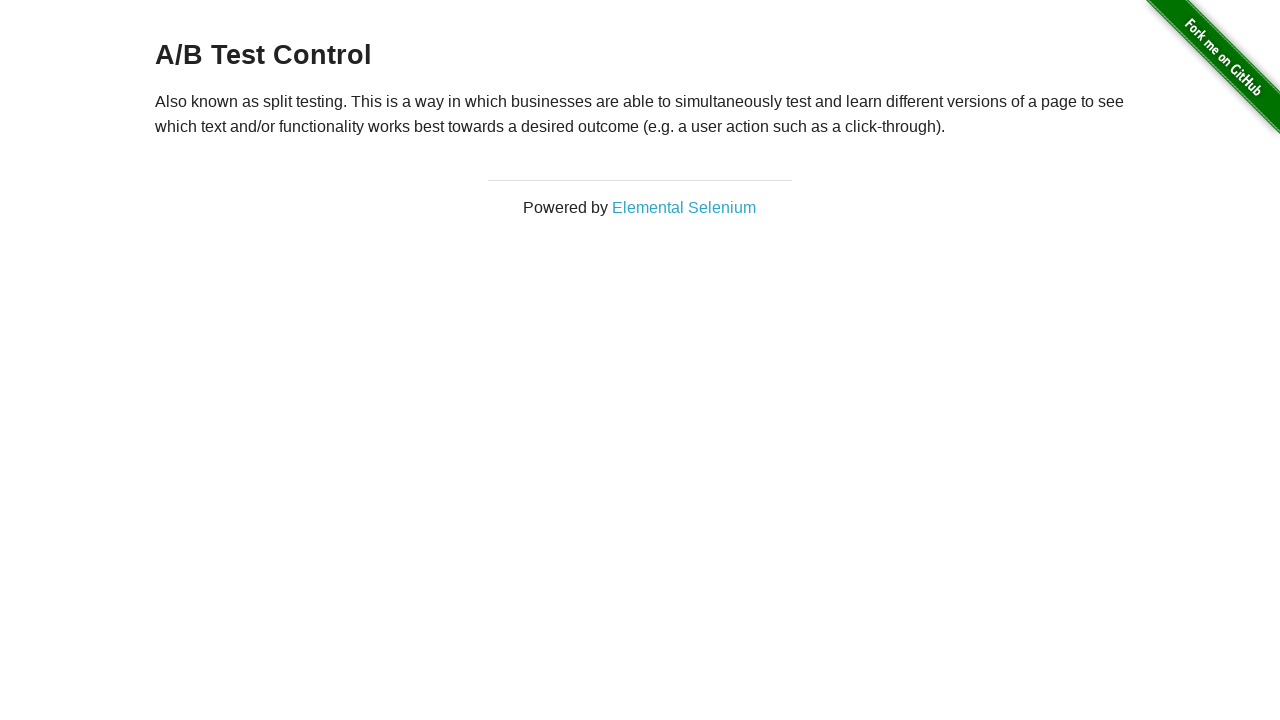

Retrieved h3 title text: 'A/B Test Control'
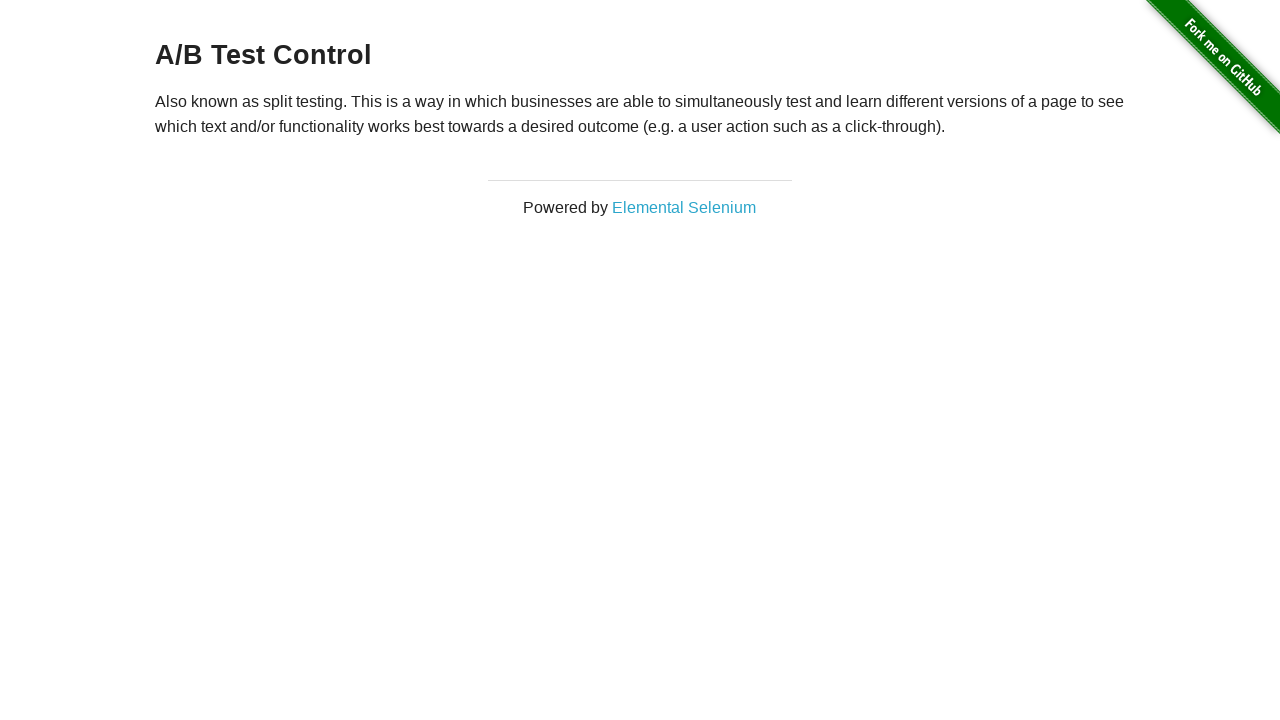

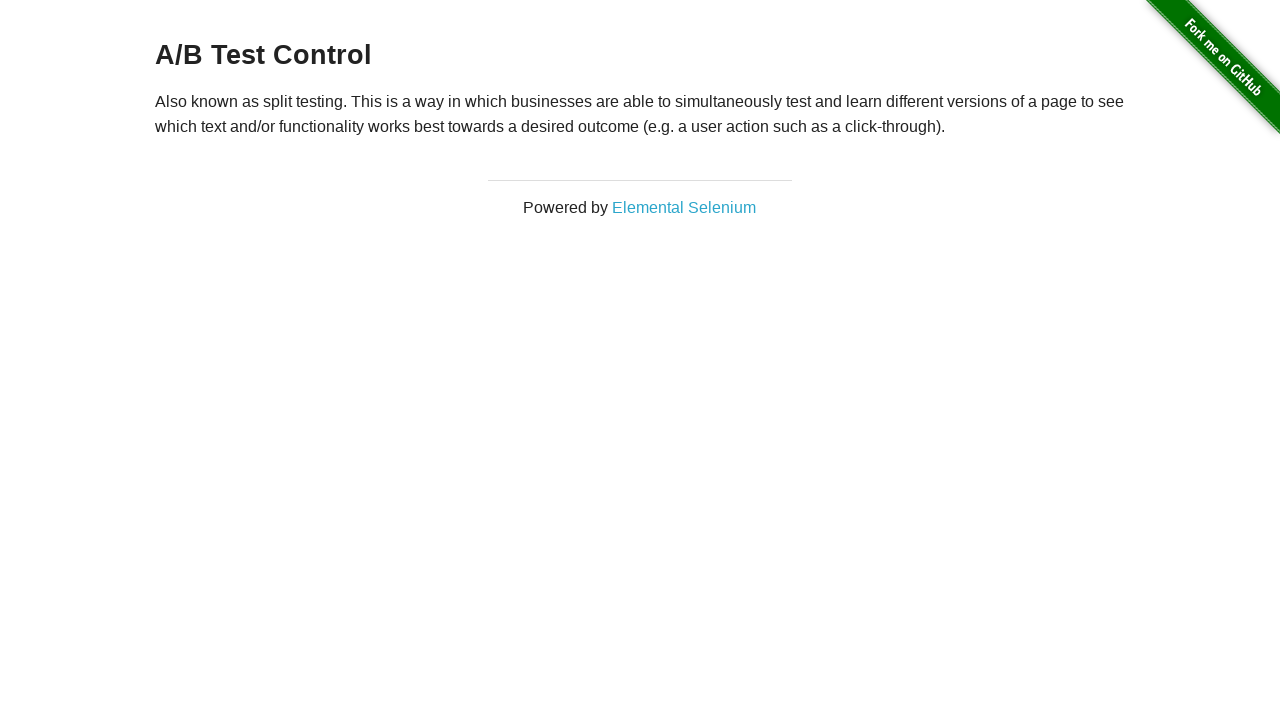